Tests an e-commerce grocery site by adding specific vegetables to cart, proceeding to checkout, and applying a promo code to verify discount functionality.

Starting URL: https://rahulshettyacademy.com/seleniumPractise

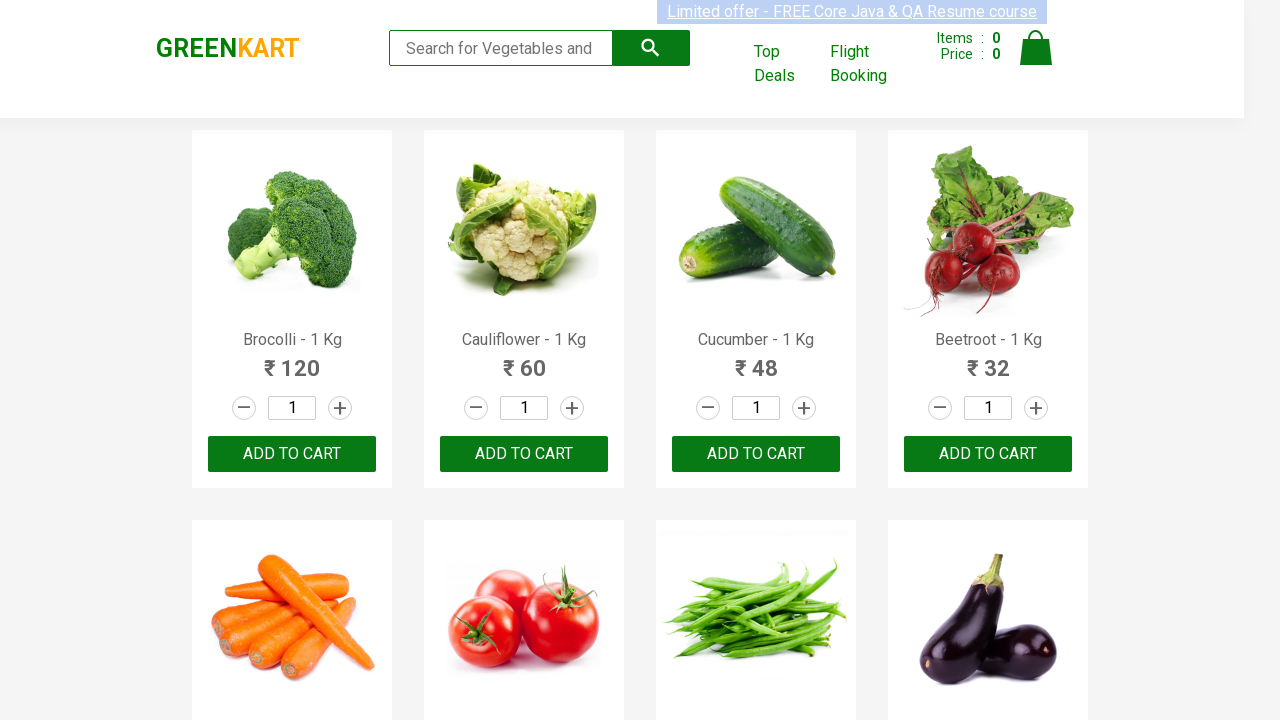

Waited for product list to load on e-commerce grocery site
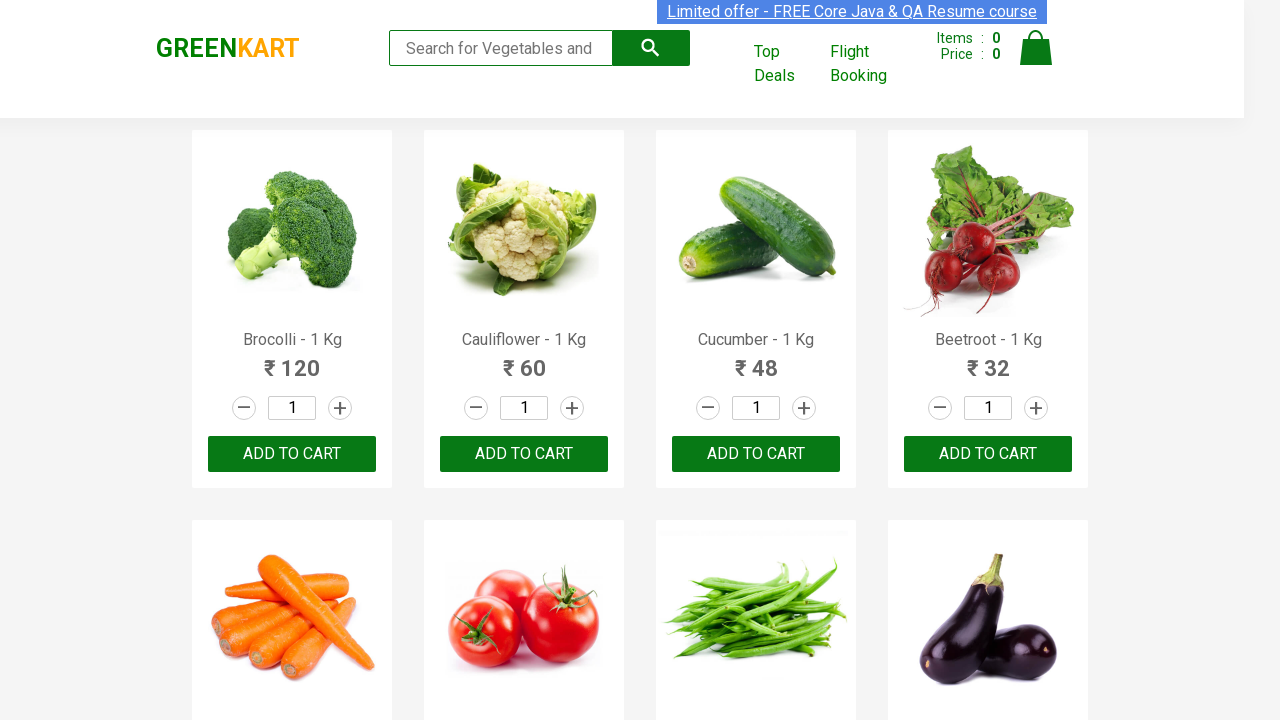

Retrieved all product elements from the page
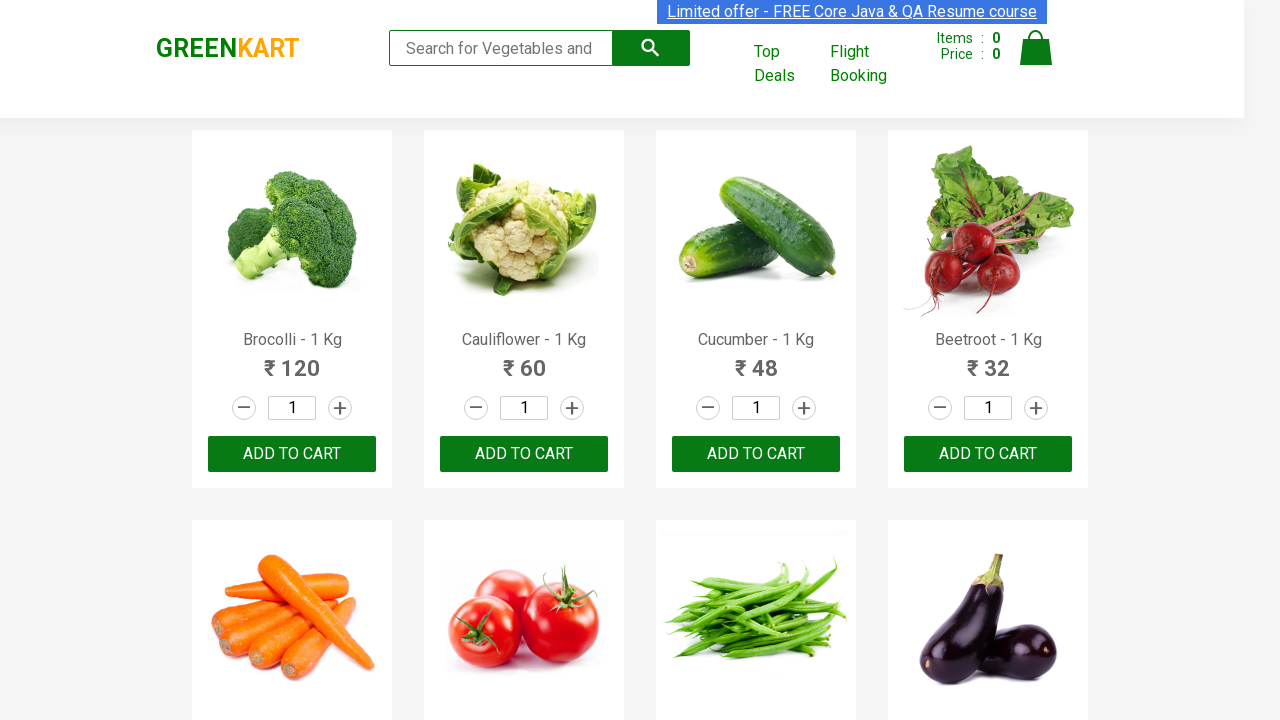

Added Brocolli to cart at (292, 454) on div.products div.product >> nth=0 >> button[type='button']
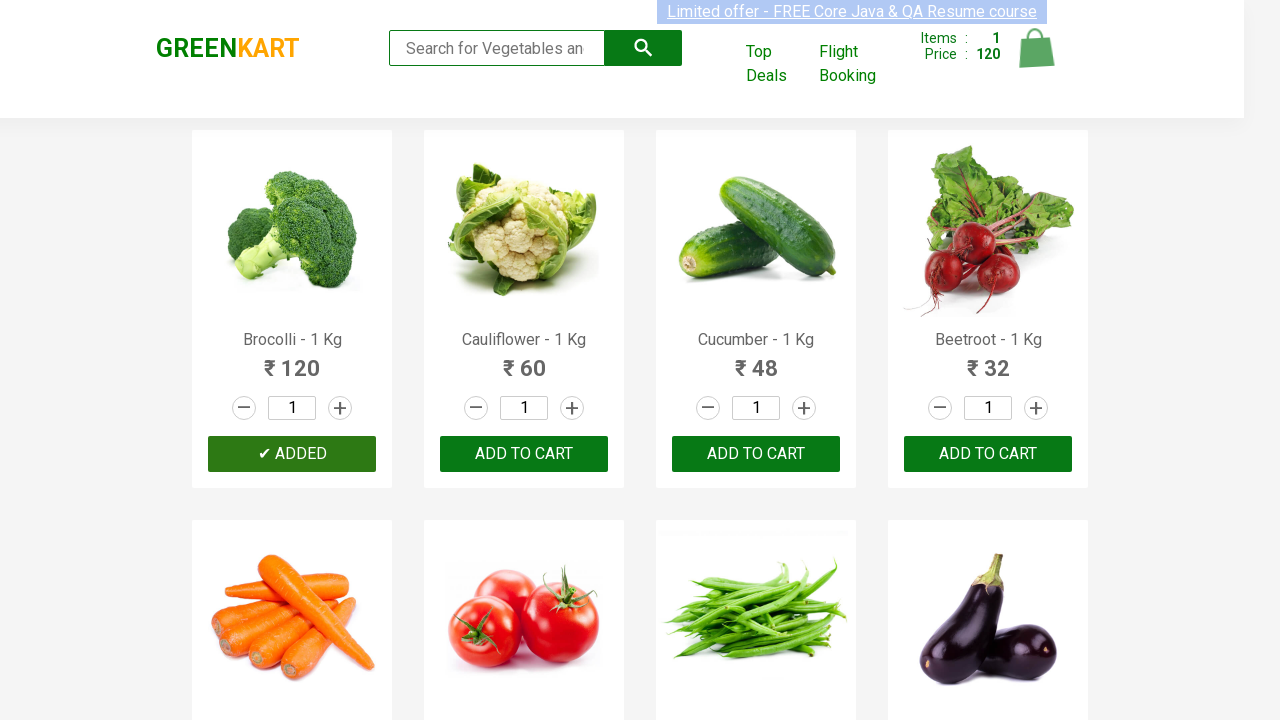

Added Cucumber to cart at (756, 454) on div.products div.product >> nth=2 >> button[type='button']
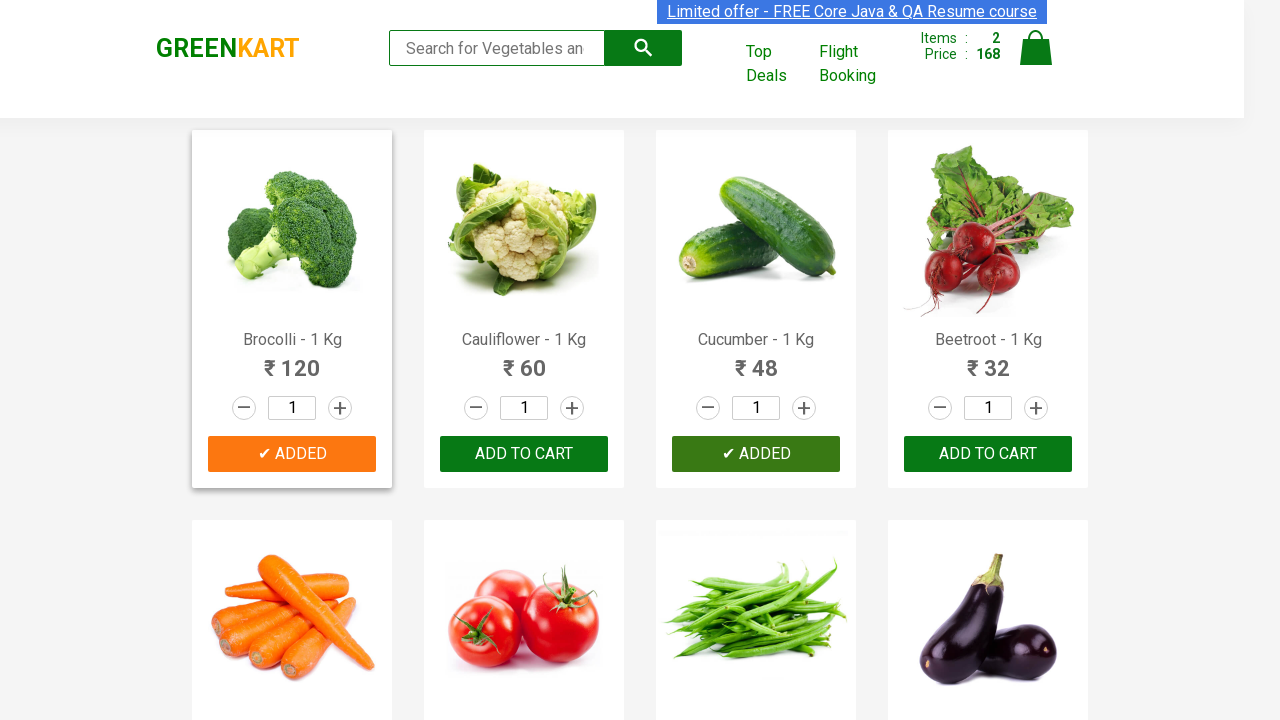

Added Carrot to cart at (292, 360) on div.products div.product >> nth=4 >> button[type='button']
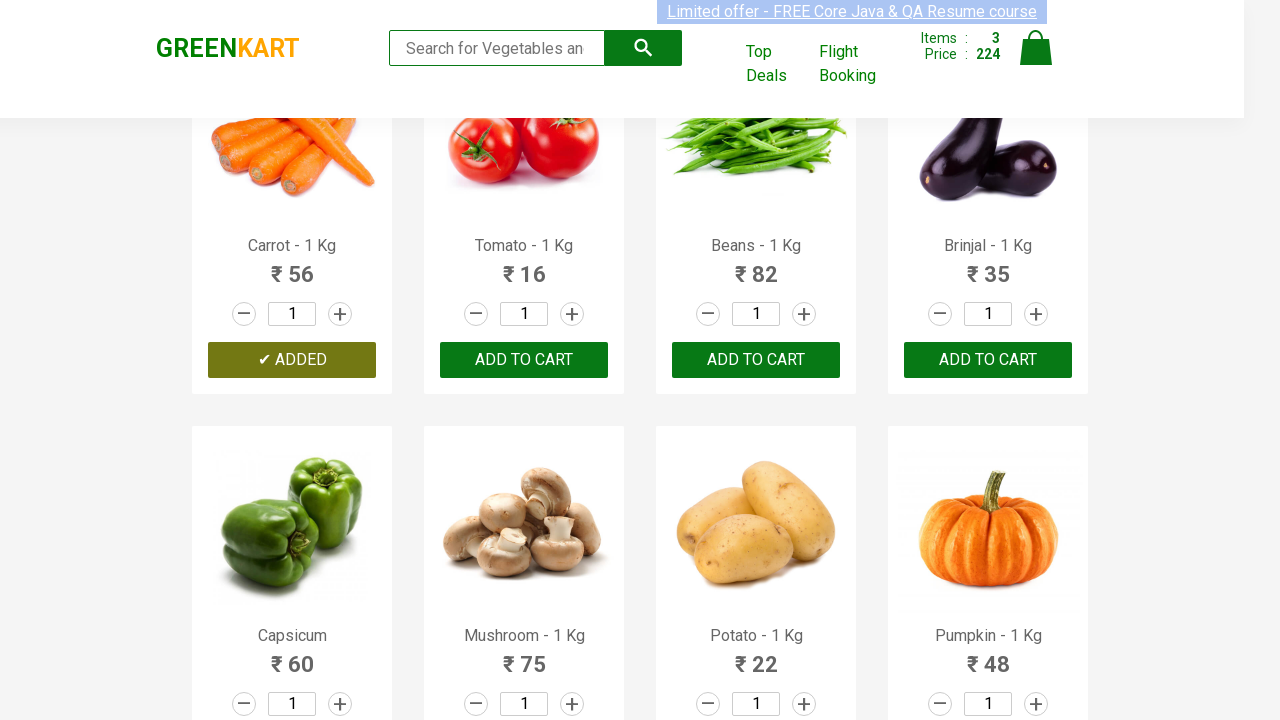

Added Tomato to cart at (524, 360) on div.products div.product >> nth=5 >> button[type='button']
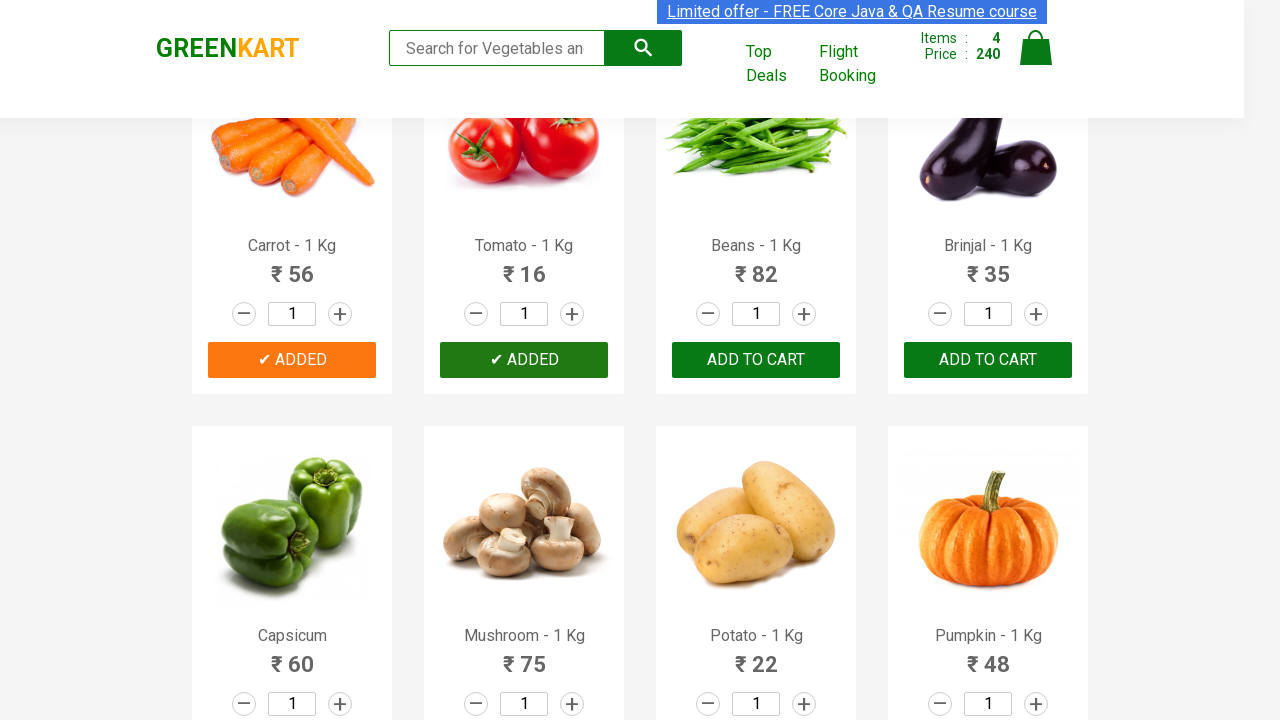

Added Almonds to cart at (524, 360) on div.products div.product >> nth=25 >> button[type='button']
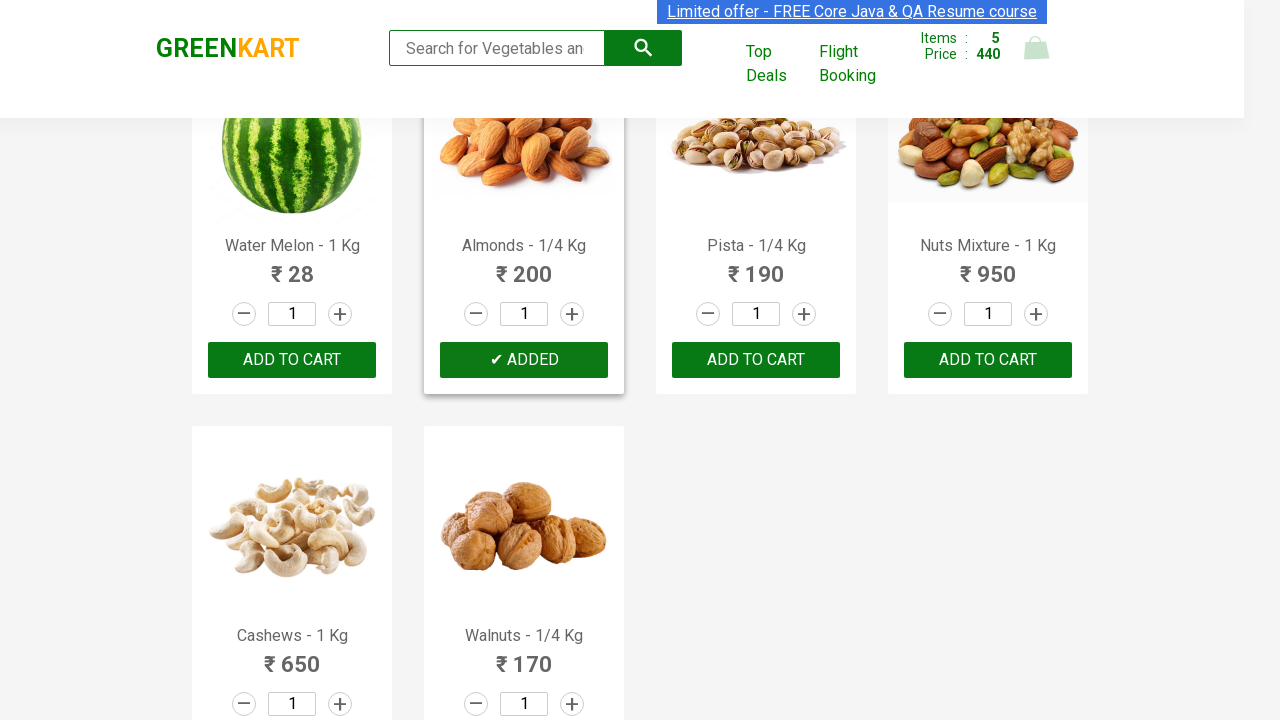

Clicked on cart icon to view cart preview at (1036, 48) on img[alt='Cart']
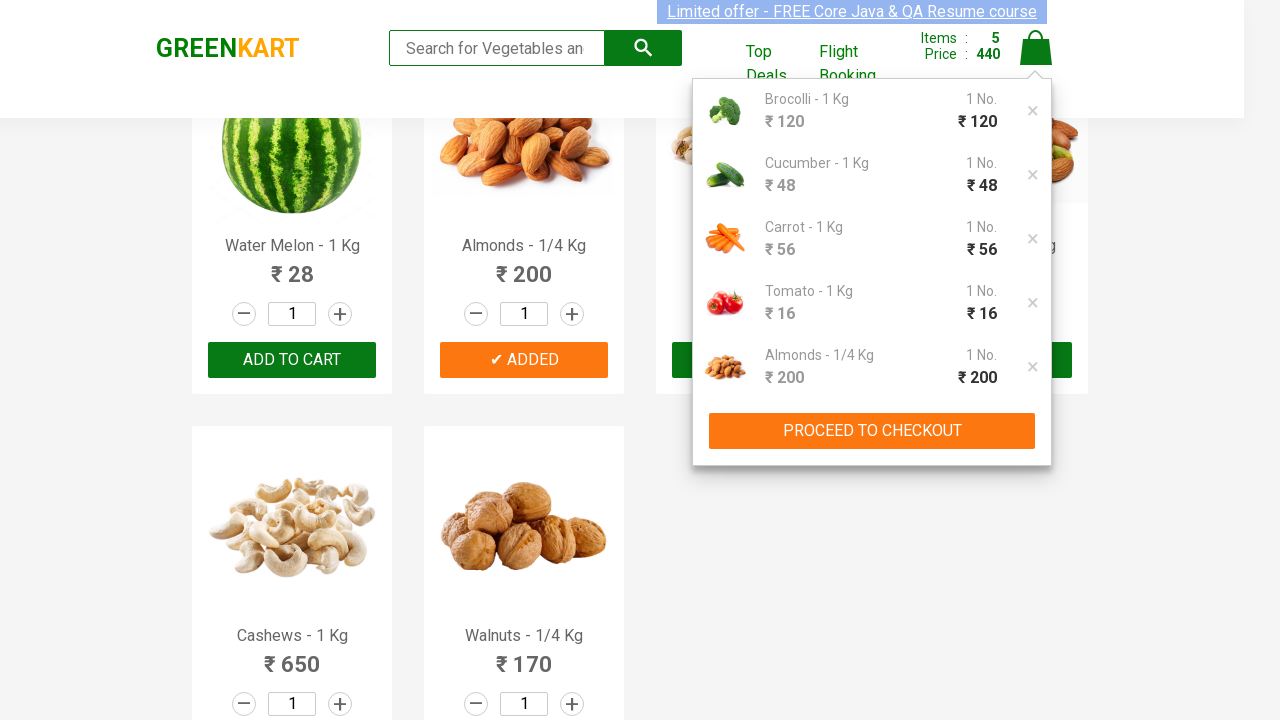

Clicked 'PROCEED TO CHECKOUT' button in cart preview at (872, 431) on div.cart-preview.active button[type='button']
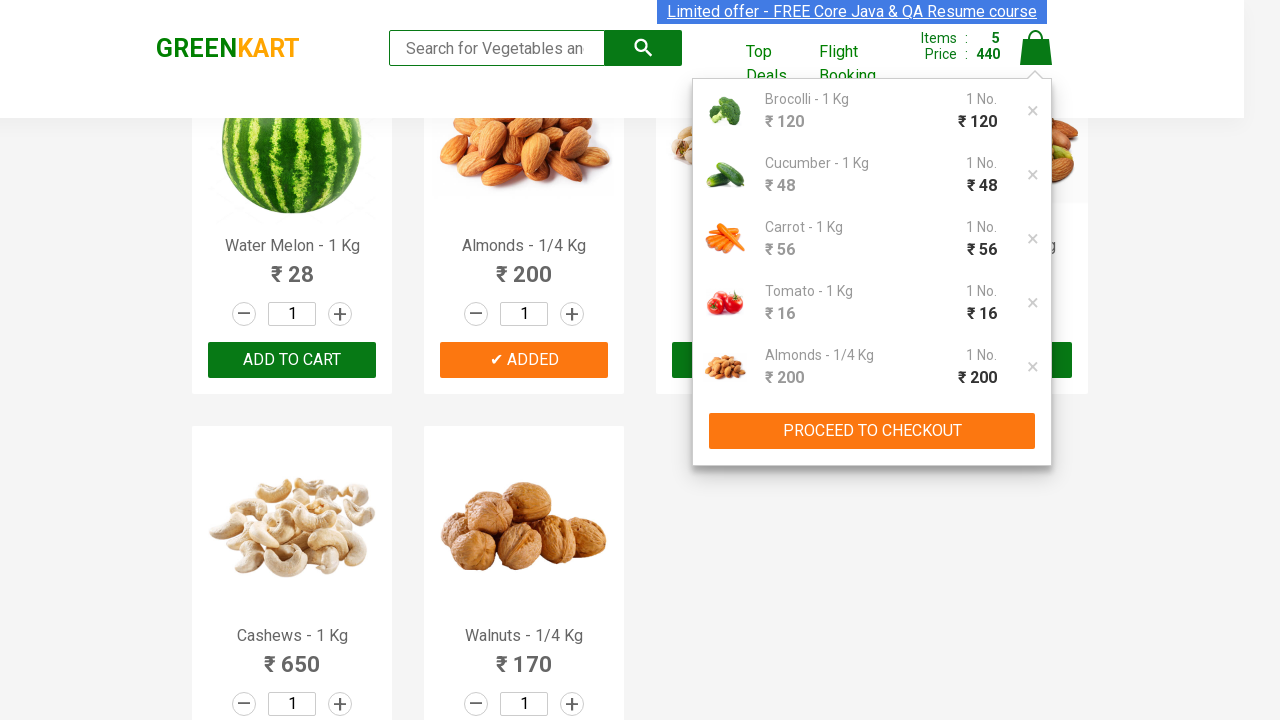

Waited for promo code input field to become visible on checkout page
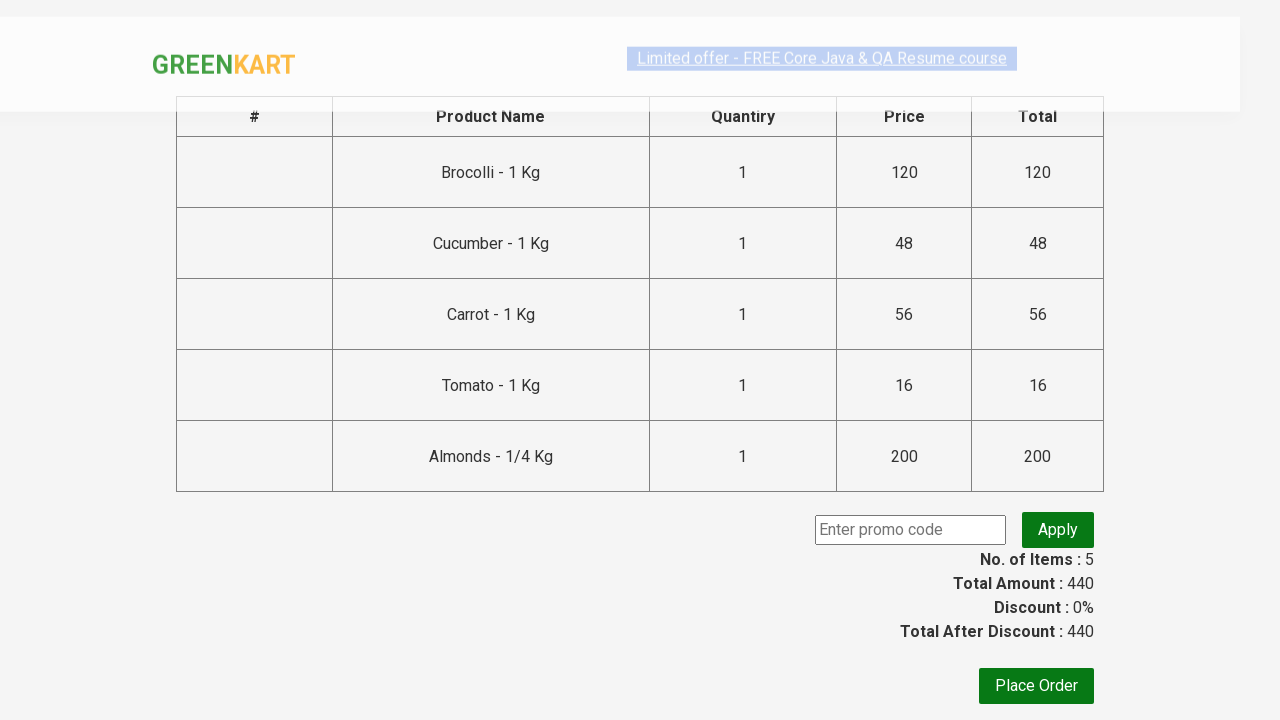

Entered promo code 'rahulshettyacademy' in the input field on input[placeholder='Enter promo code']
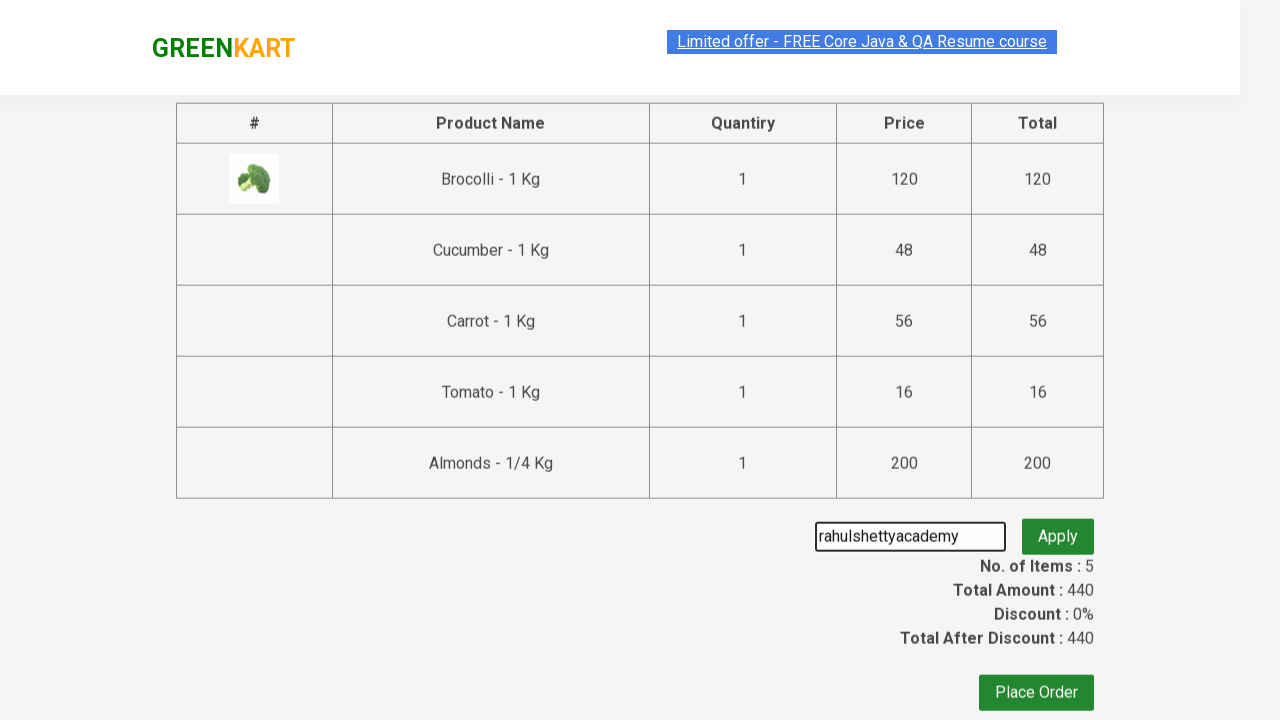

Clicked 'Apply' button to apply the promo code at (1058, 530) on button.promoBtn
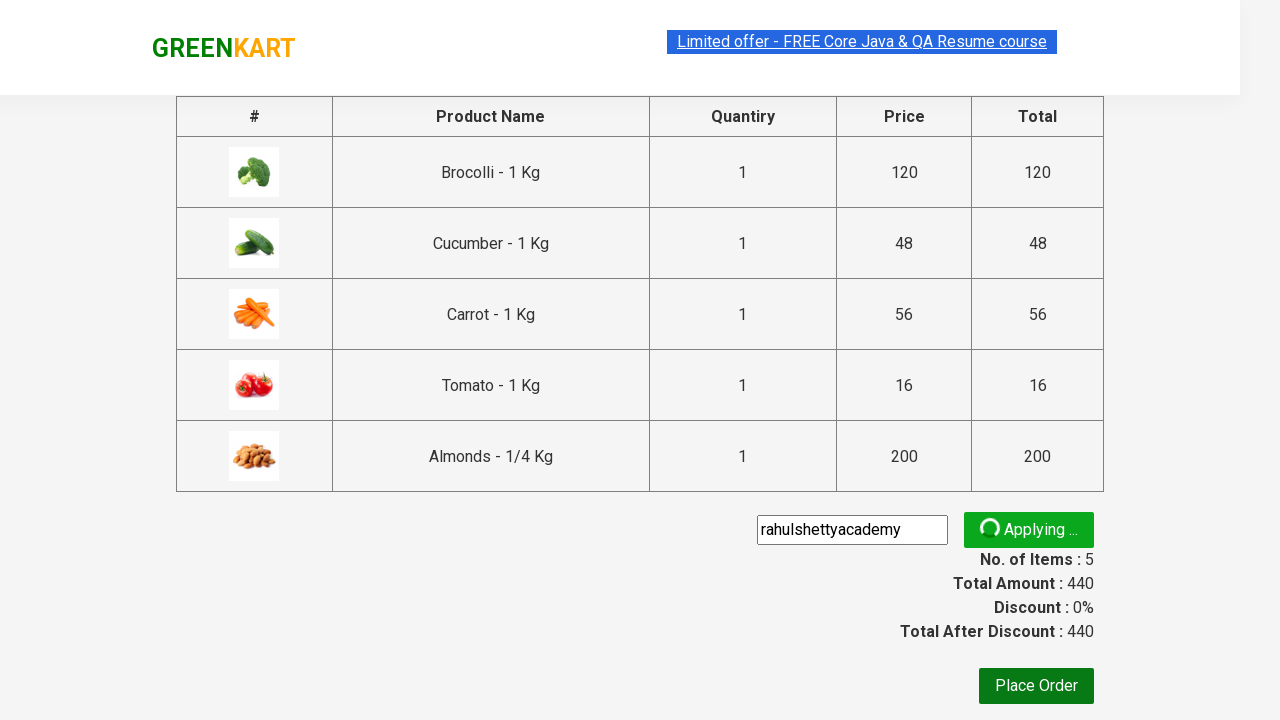

Verified promo code was applied and discount message appeared
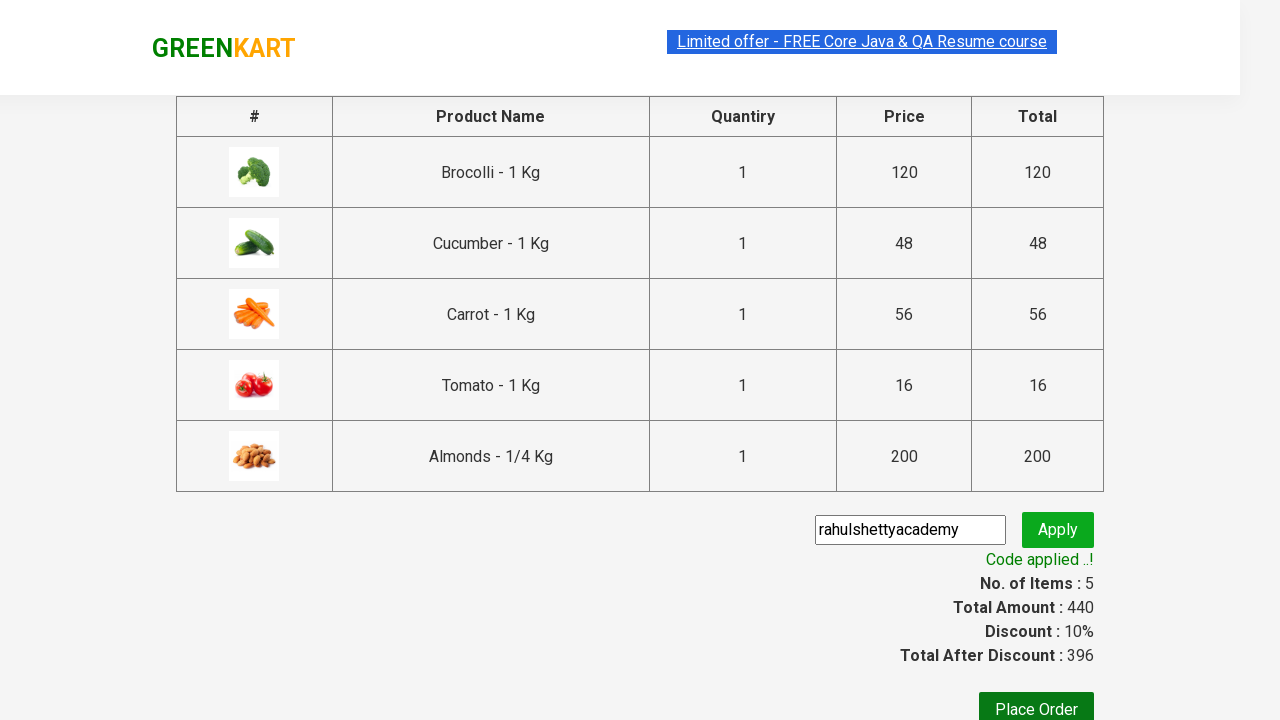

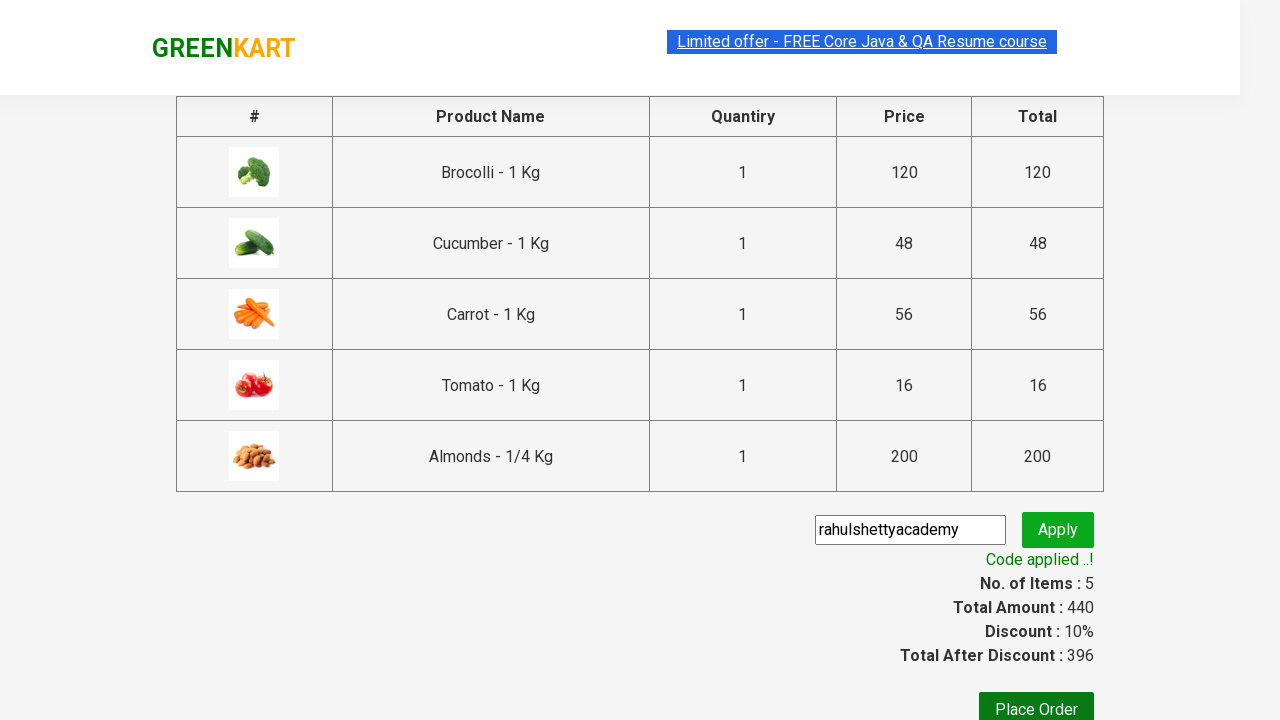